Tests login form validation by entering only a username and verifying the appropriate error message is displayed

Starting URL: https://the-internet.herokuapp.com/login

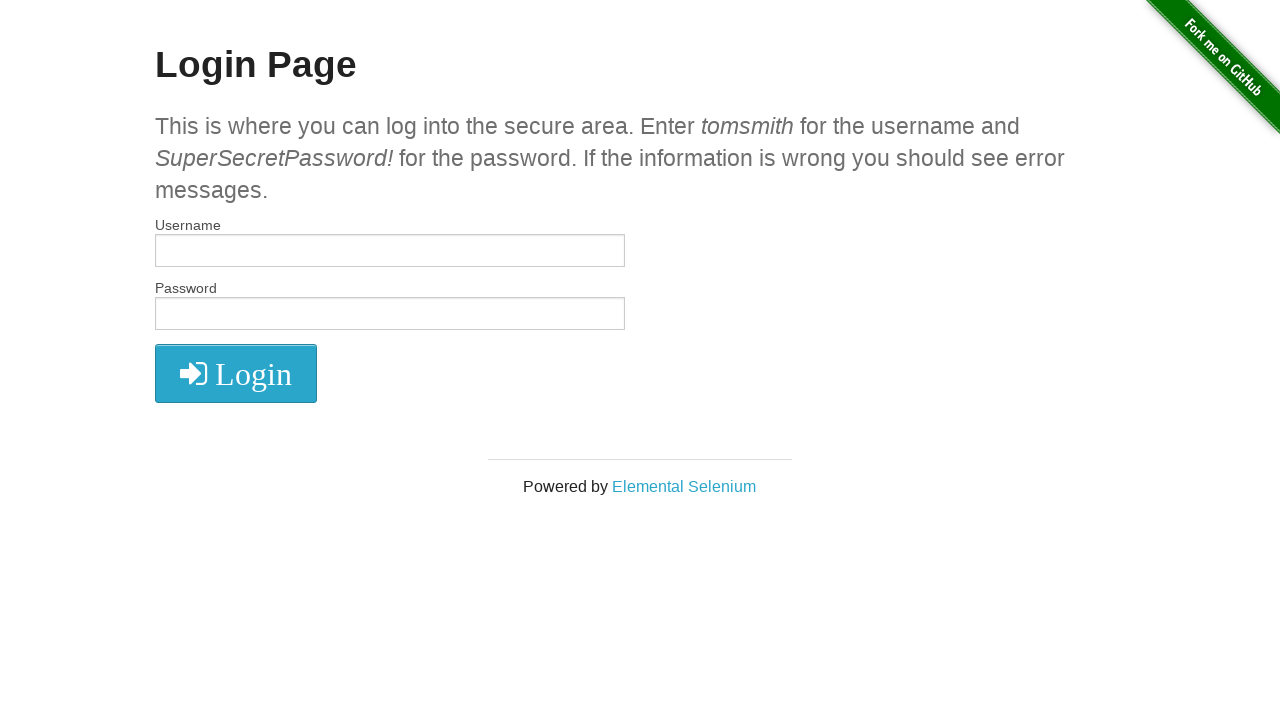

Waited for login form to be visible
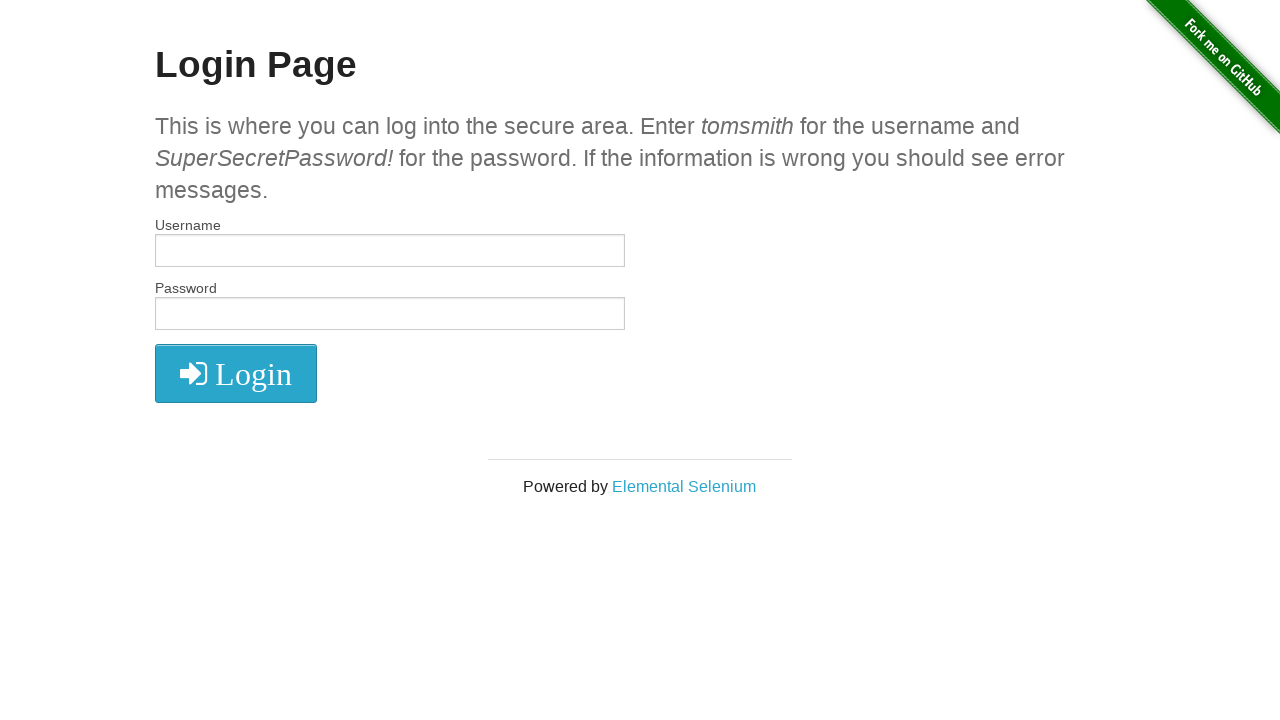

Entered username 'testuser456' without password on #username
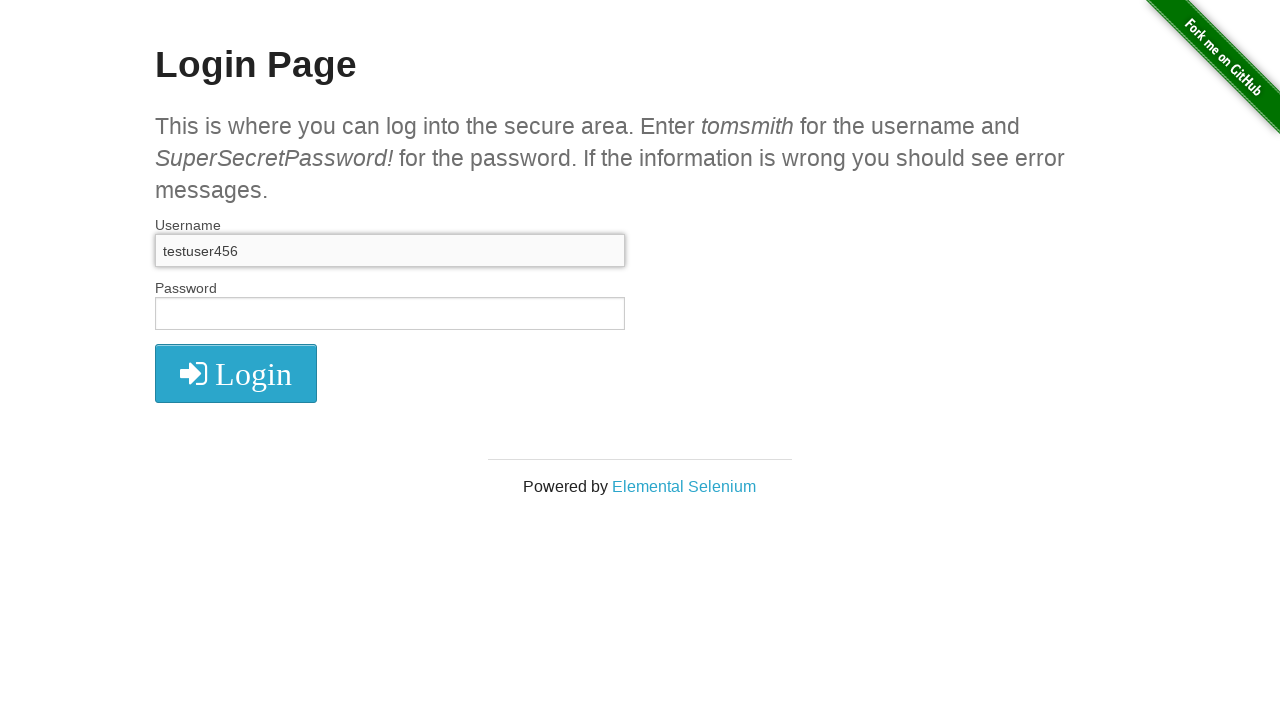

Clicked login button at (236, 373) on #login button
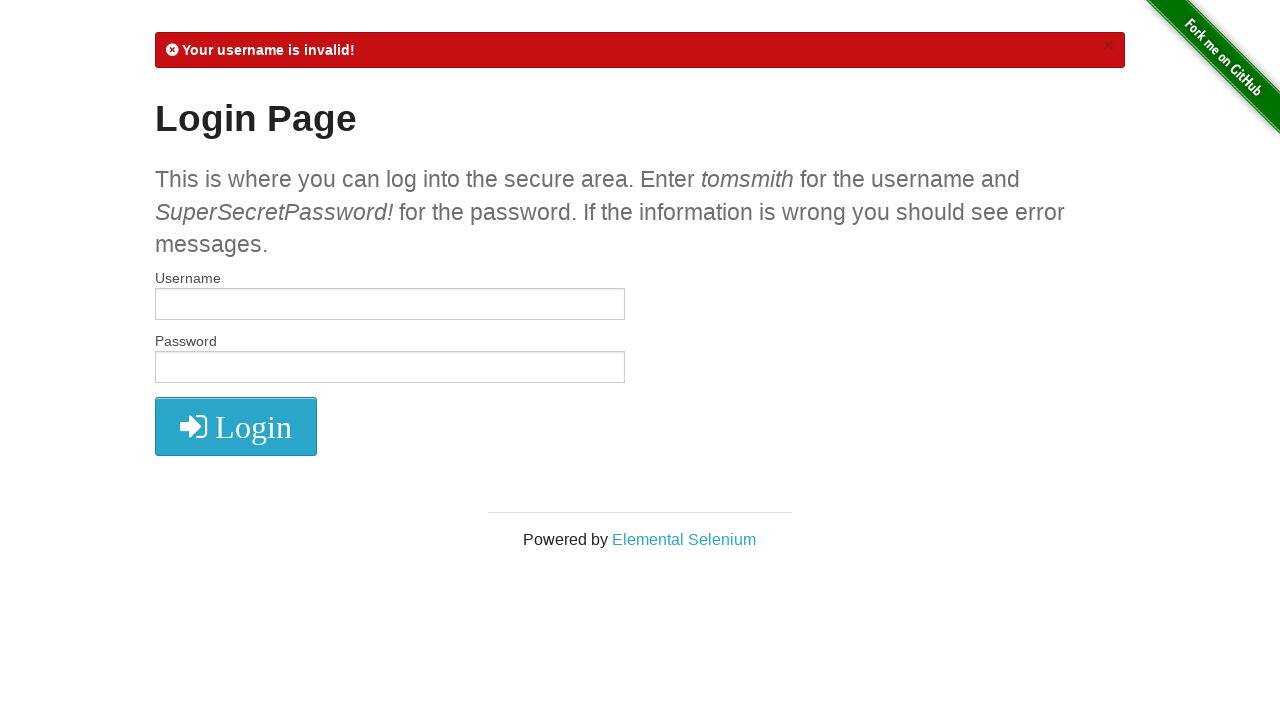

Error message flash appeared
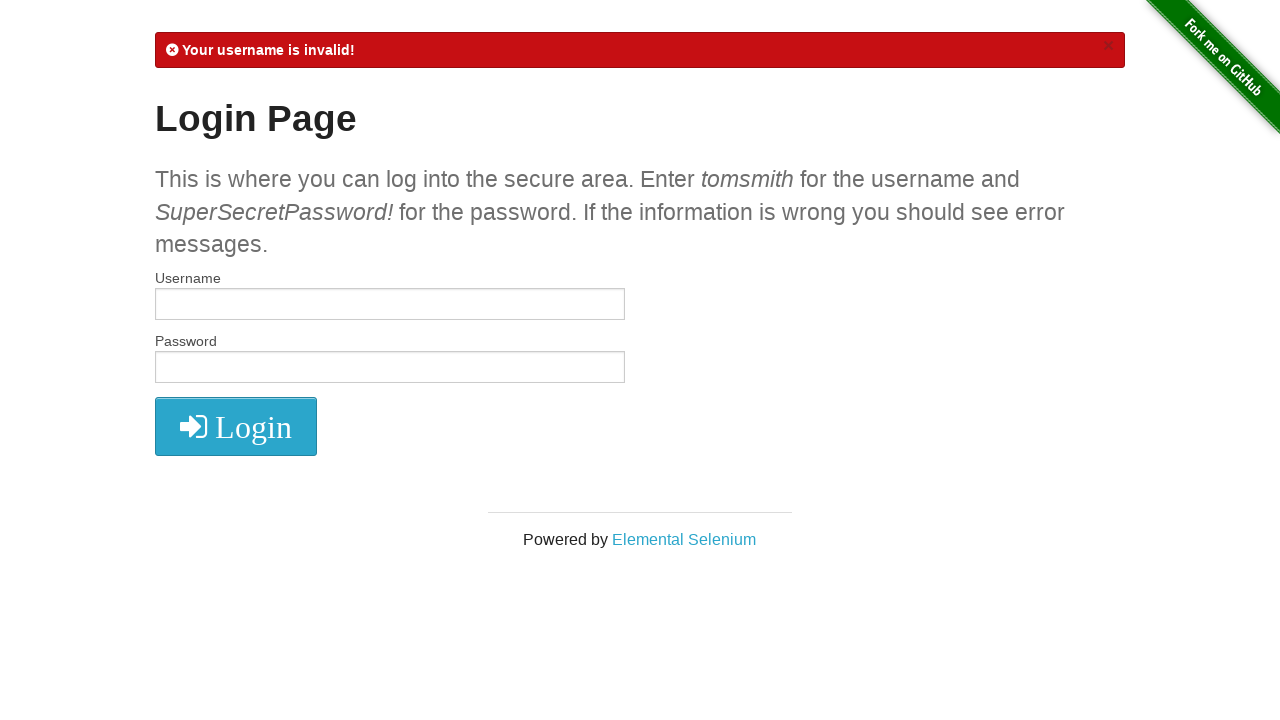

Retrieved error message text content
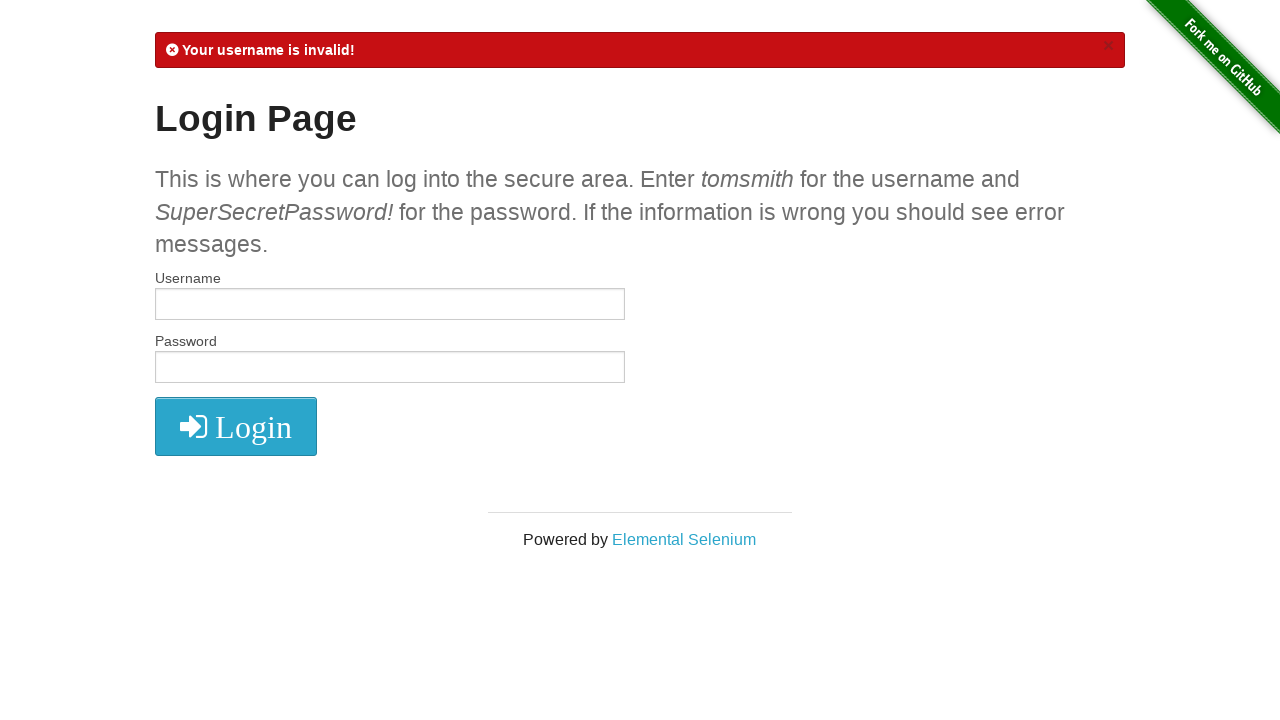

Verified error message contains 'Your username is invalid!'
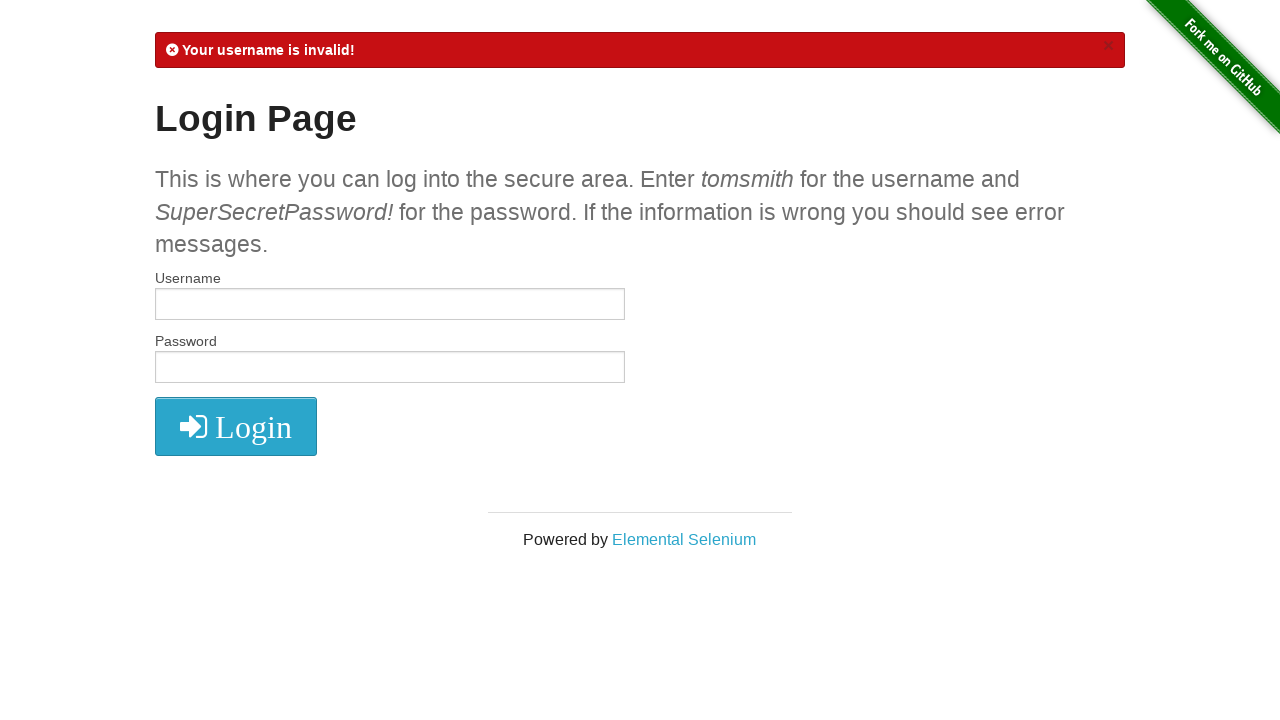

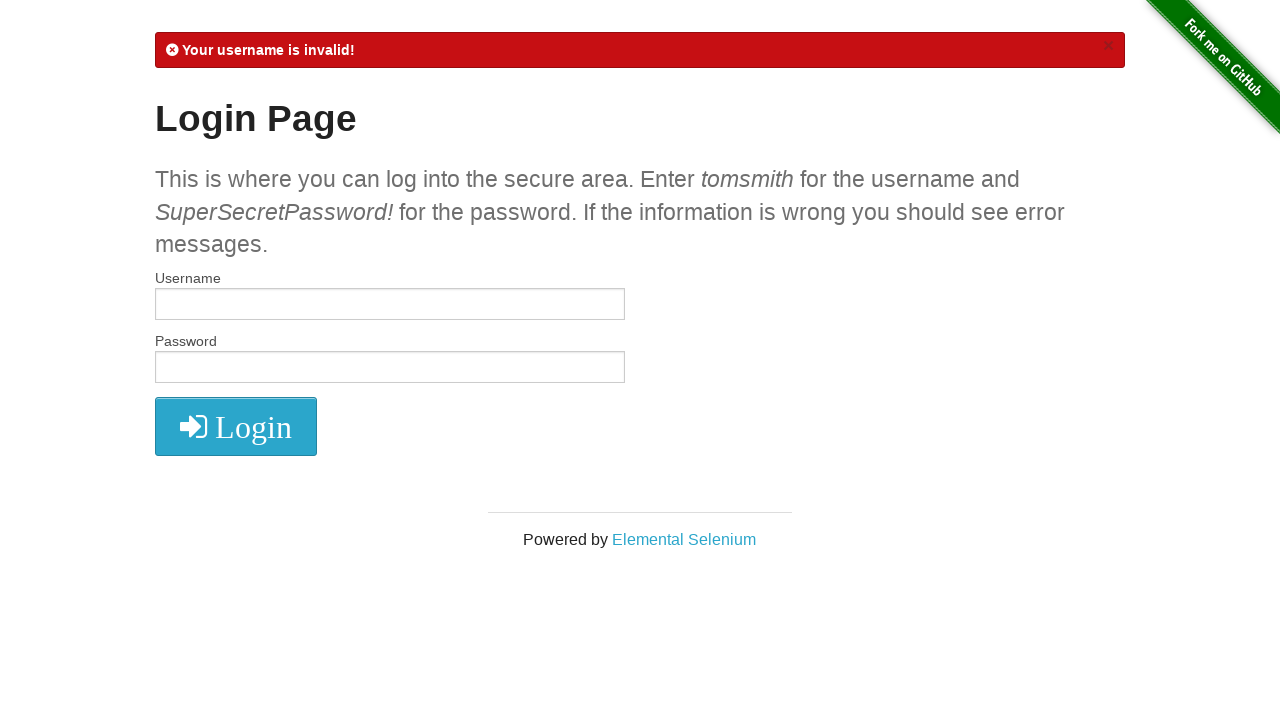